Tests drag and drop using click-and-hold approach, holding the source element and moving it to the target

Starting URL: https://jqueryui.com/droppable/

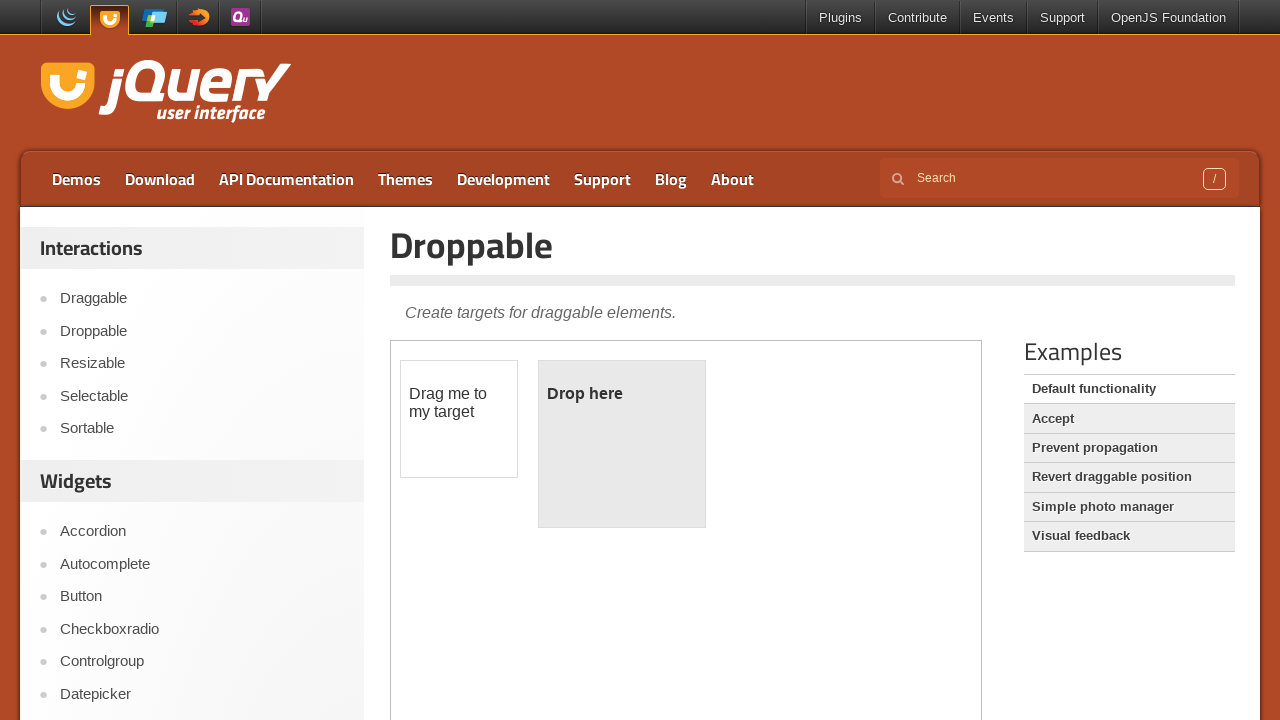

Located iframe containing the drag and drop demo
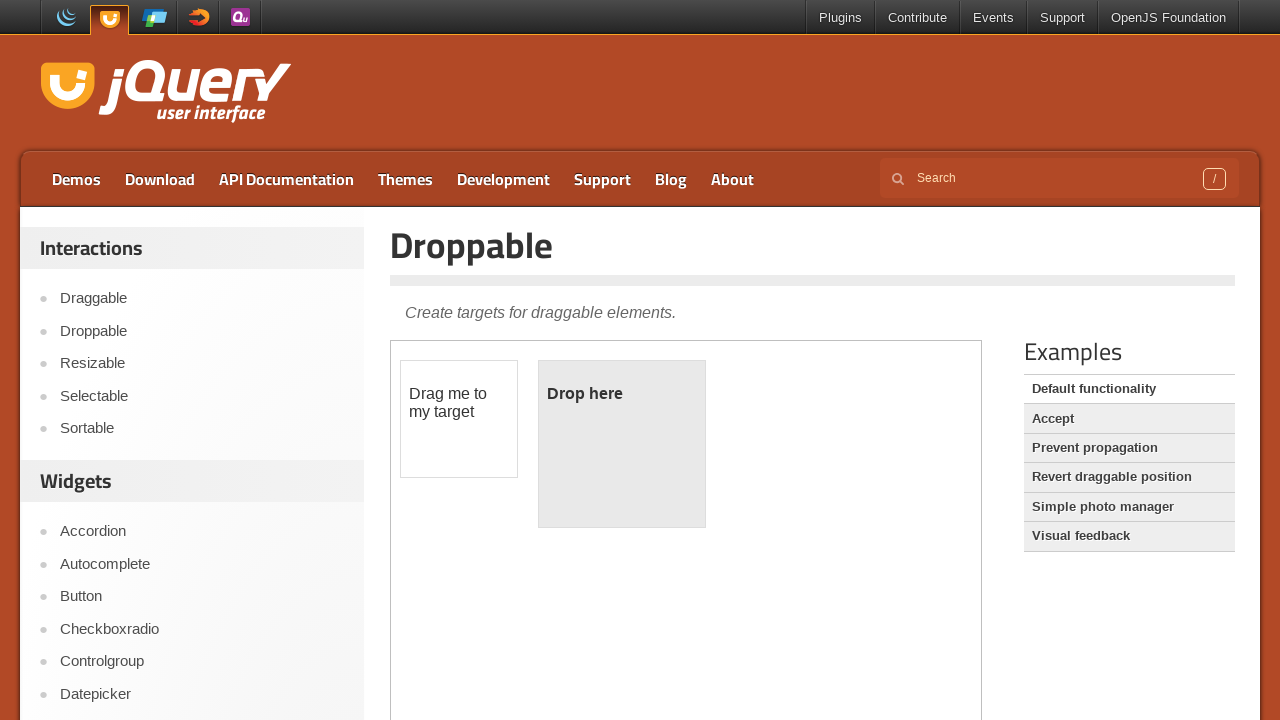

Located source draggable element
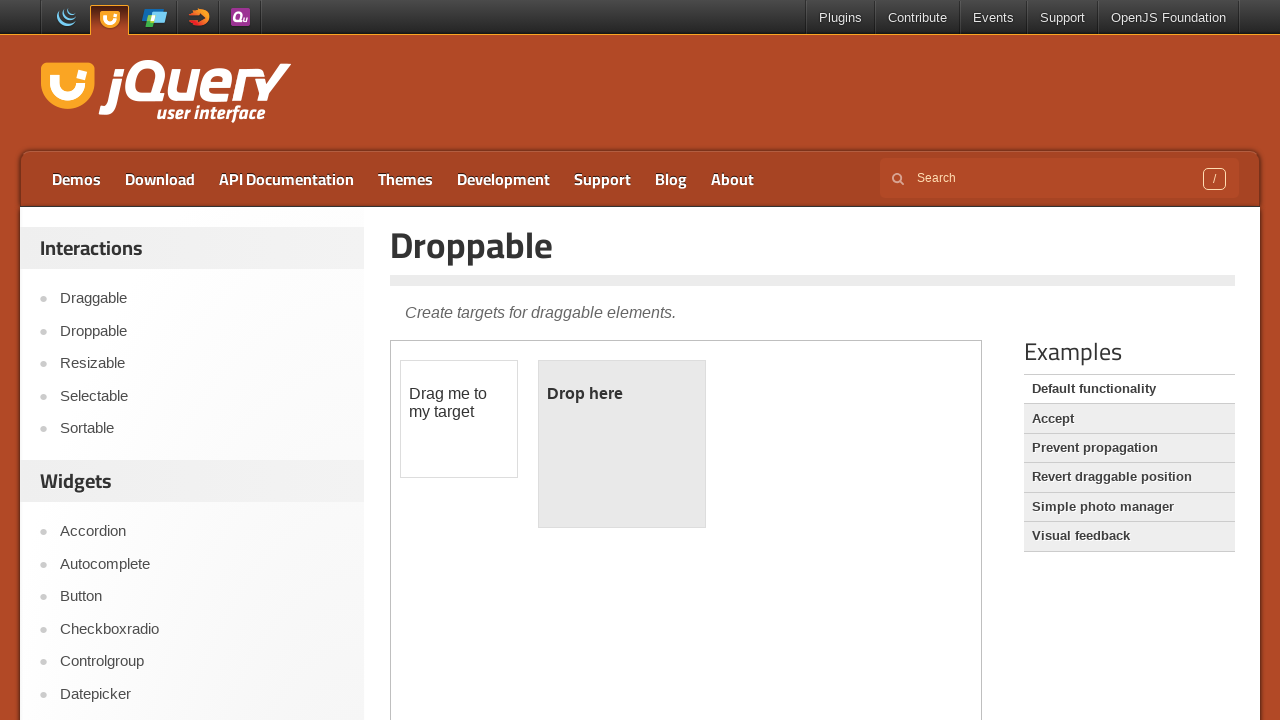

Located target droppable element
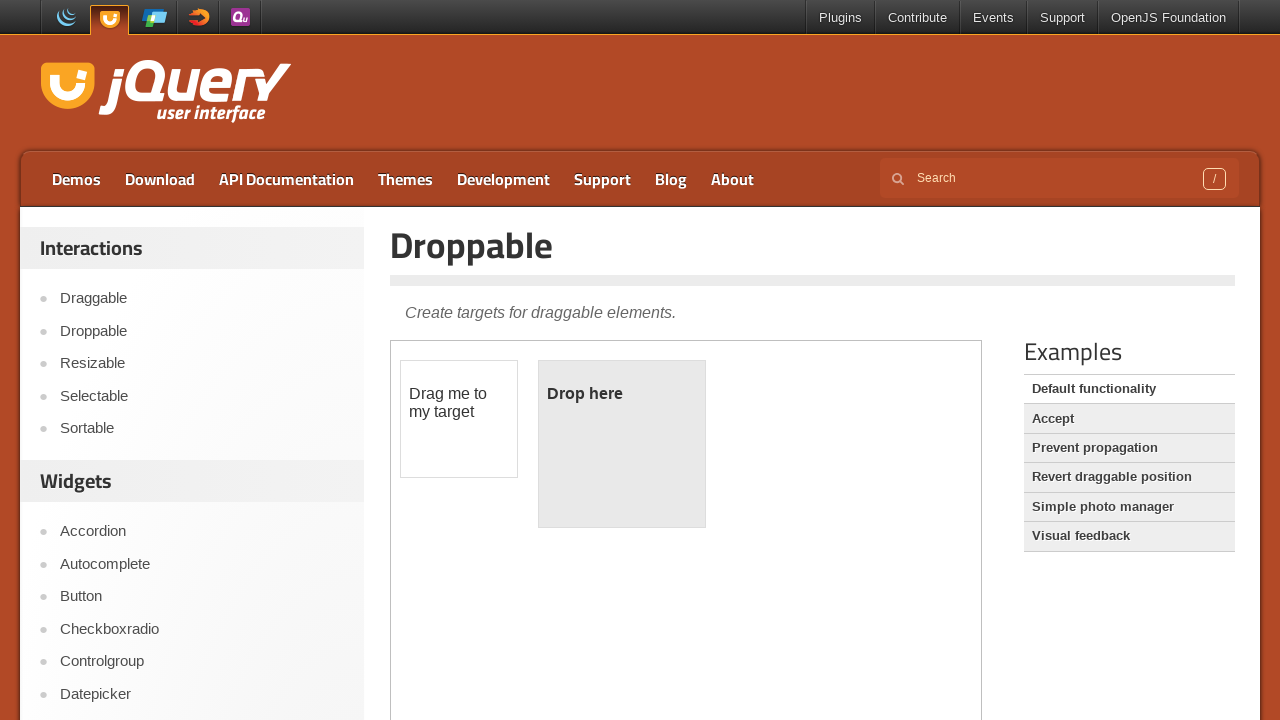

Retrieved bounding box of source element
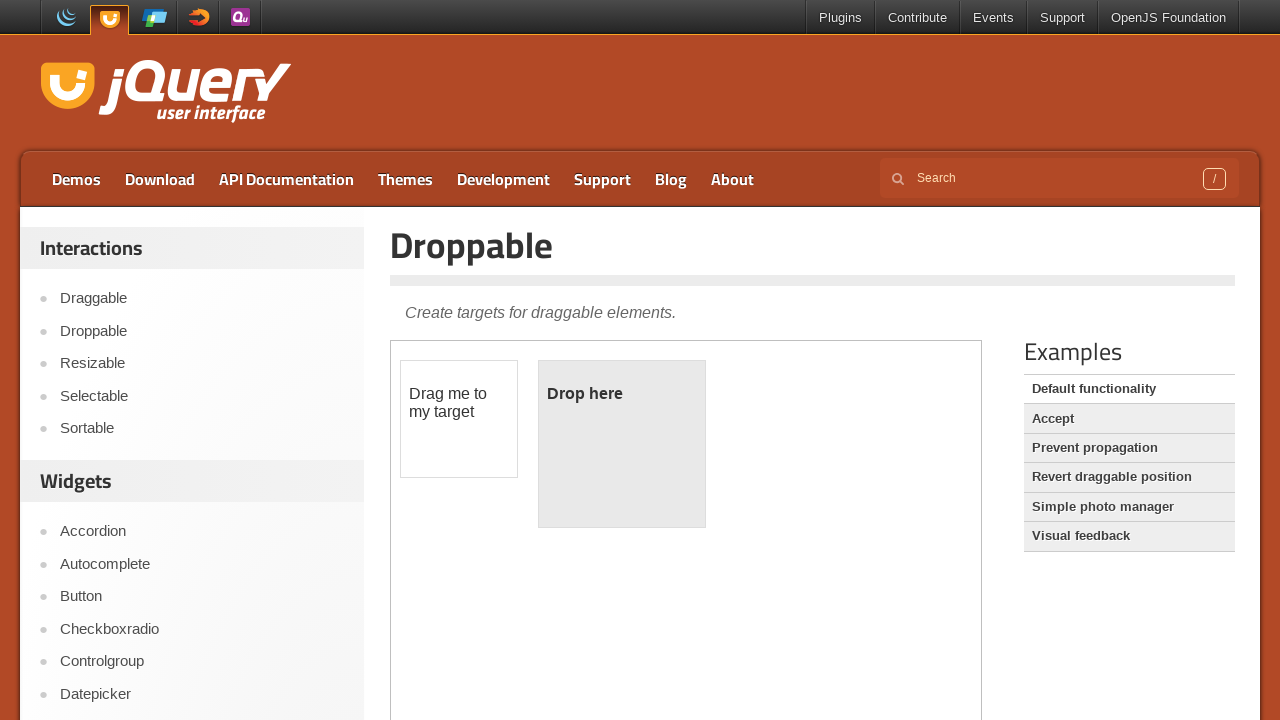

Retrieved bounding box of target element
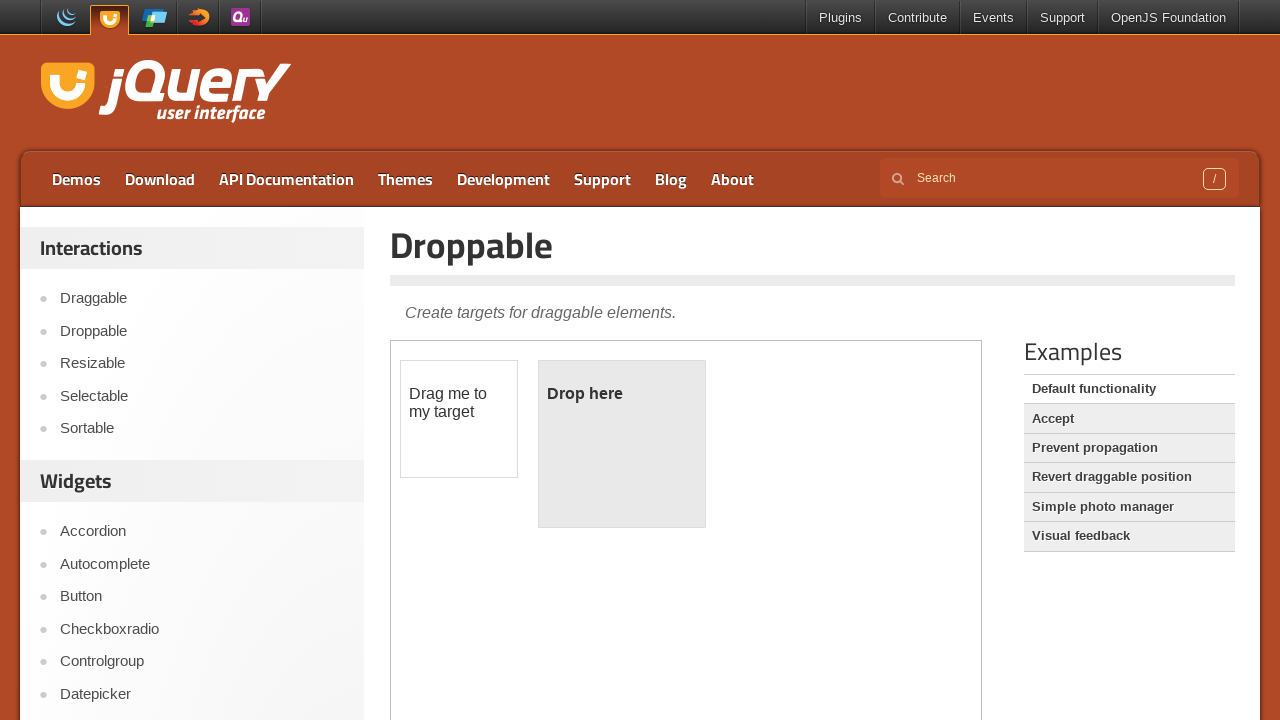

Moved mouse to center of source element at (459, 419)
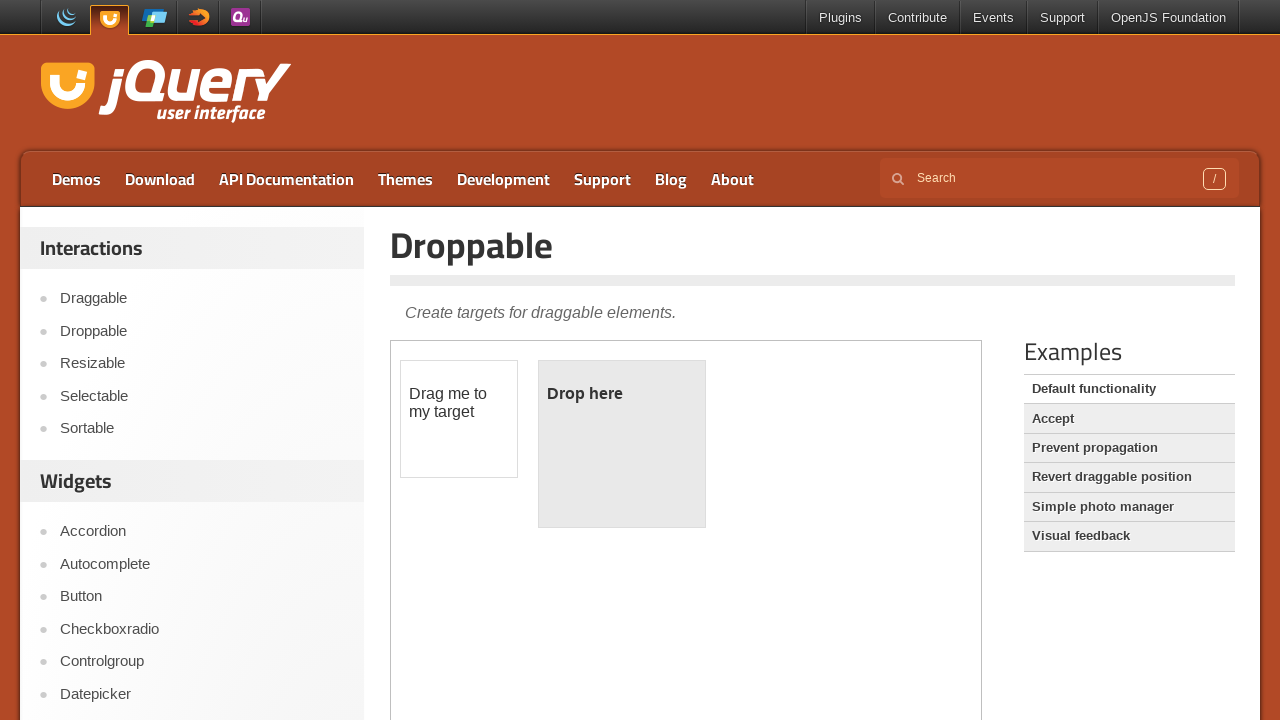

Pressed mouse button down on source element to start drag at (459, 419)
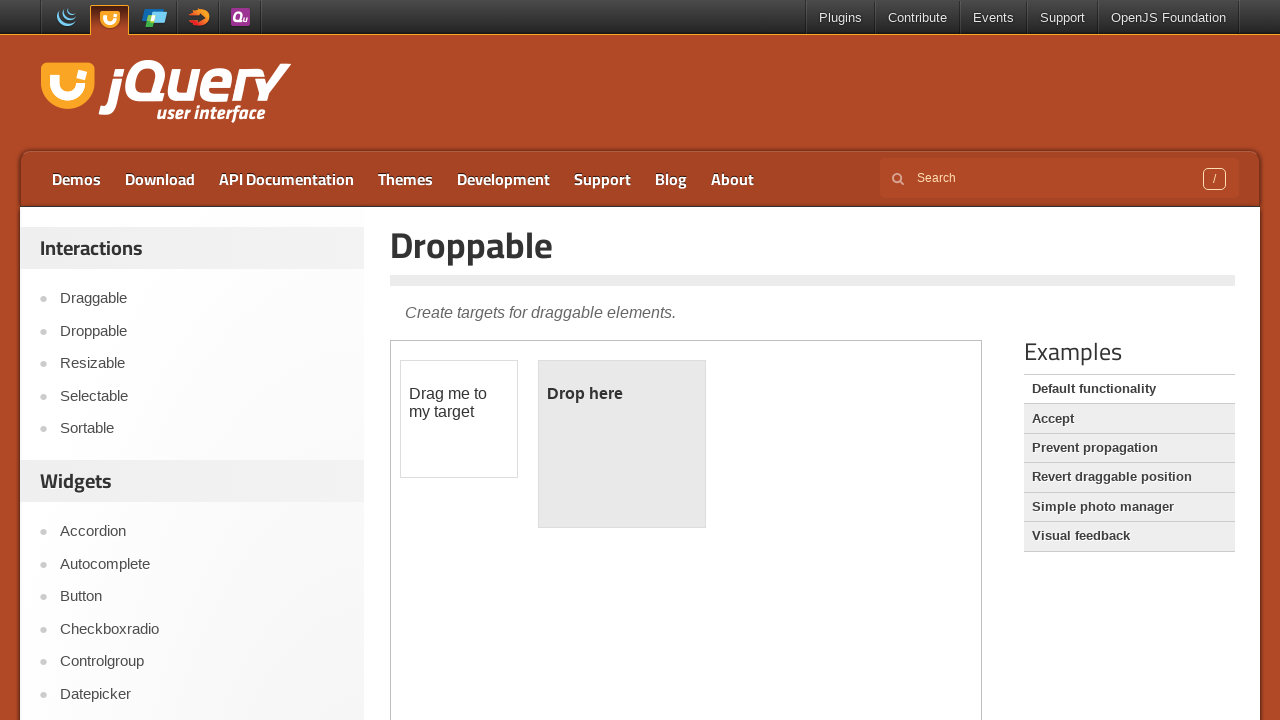

Moved mouse to center of target element while holding button at (622, 444)
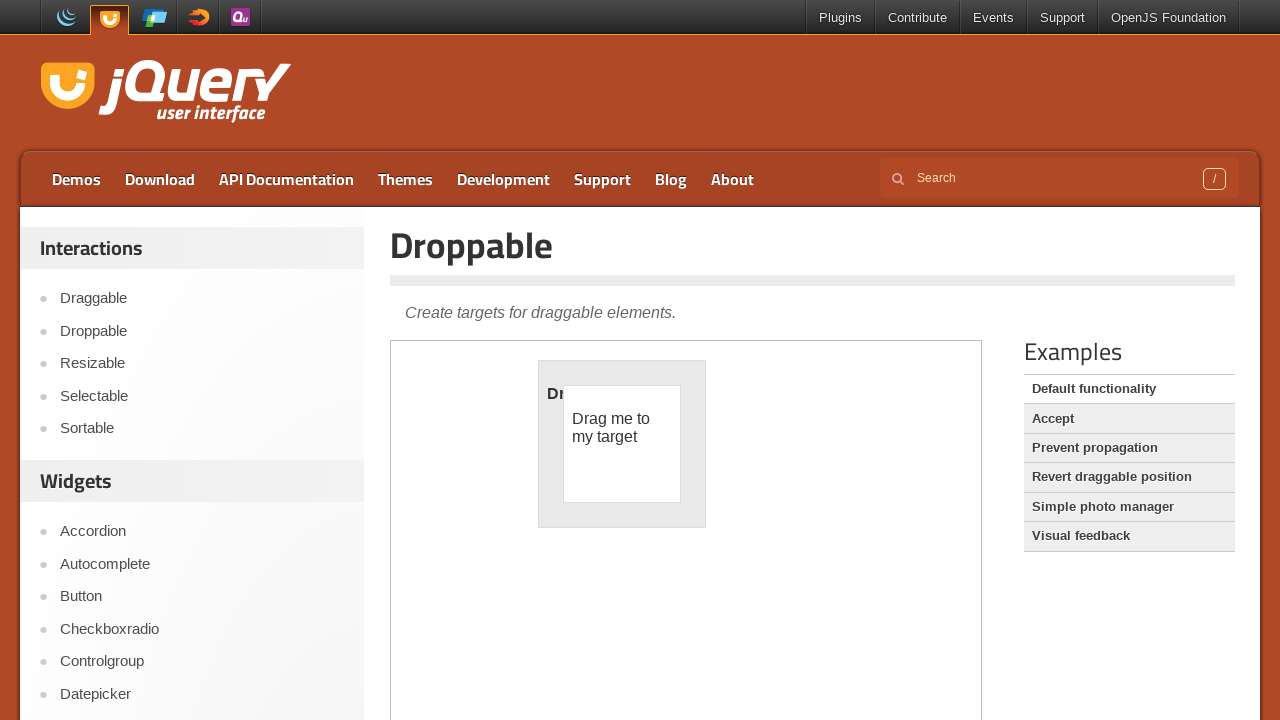

Released mouse button to complete drag and drop at (622, 444)
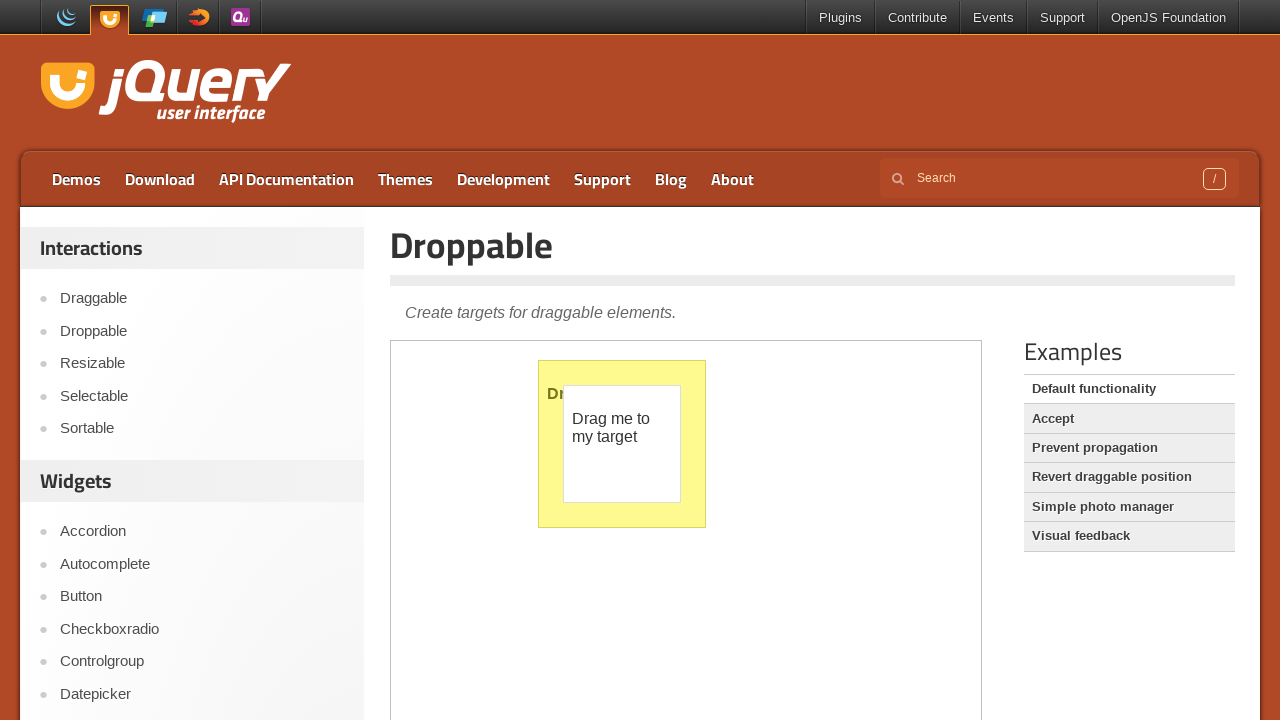

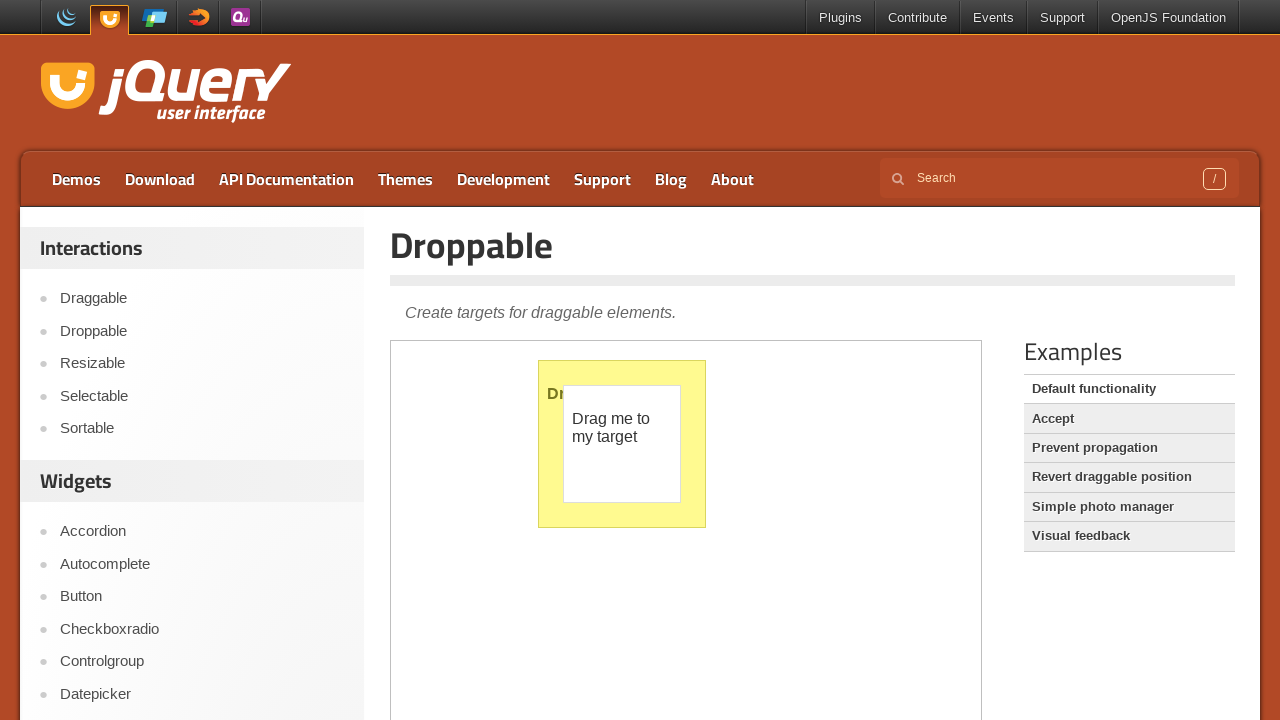